Tests that clicking the ROOMS button navigates to the rooms page

Starting URL: https://ancabota09.wixsite.com/intern

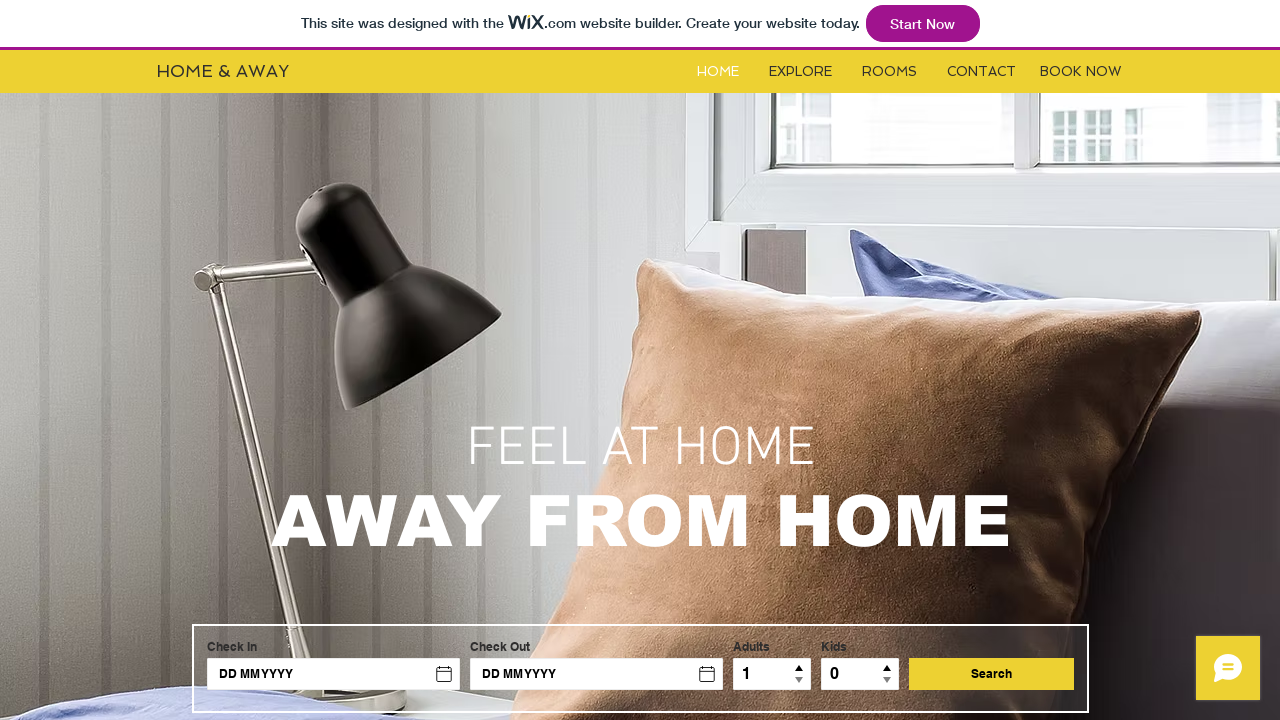

ROOMS button is visible and ready to click
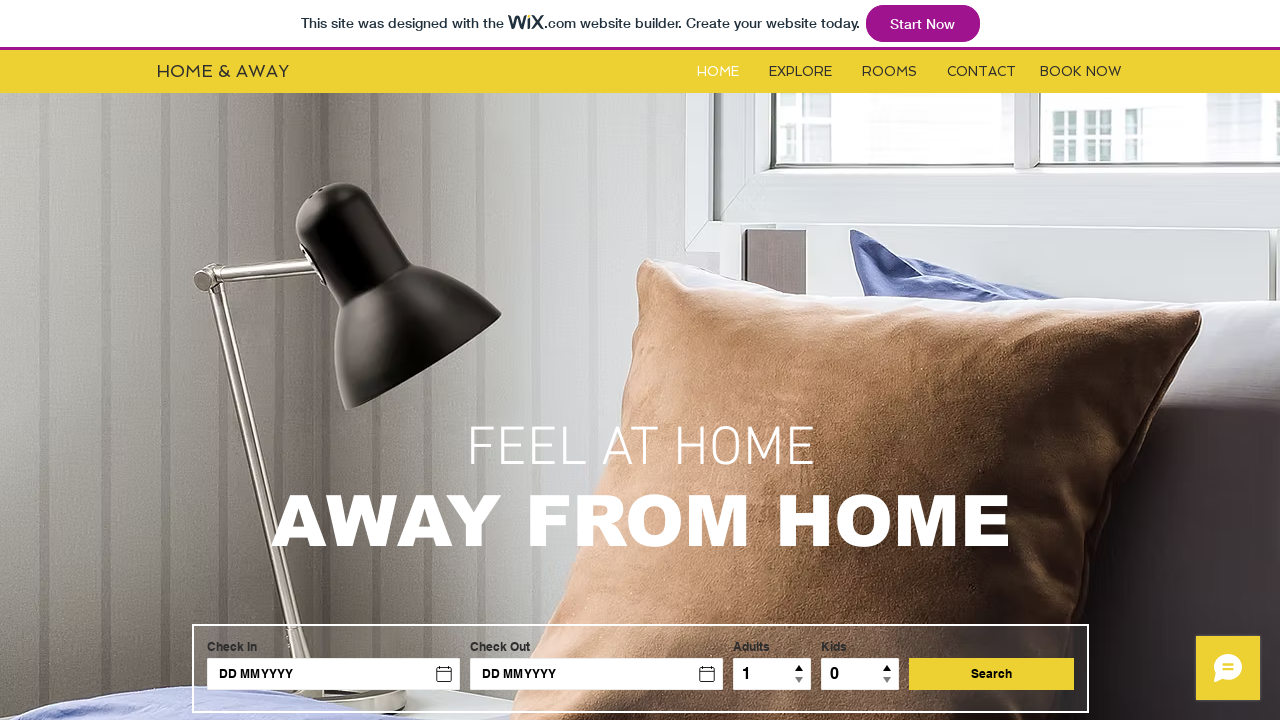

Clicked ROOMS button to navigate to rooms page at (890, 72) on #i6kl732v2label
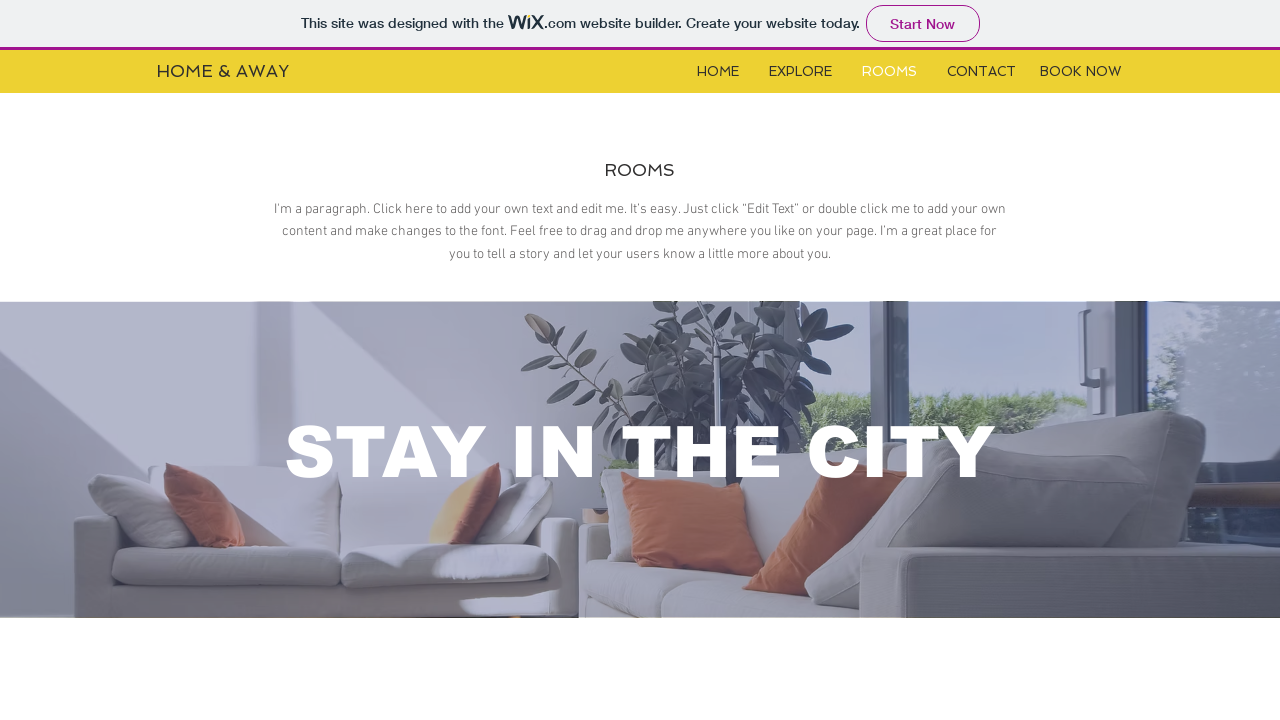

Page navigated to rooms URL
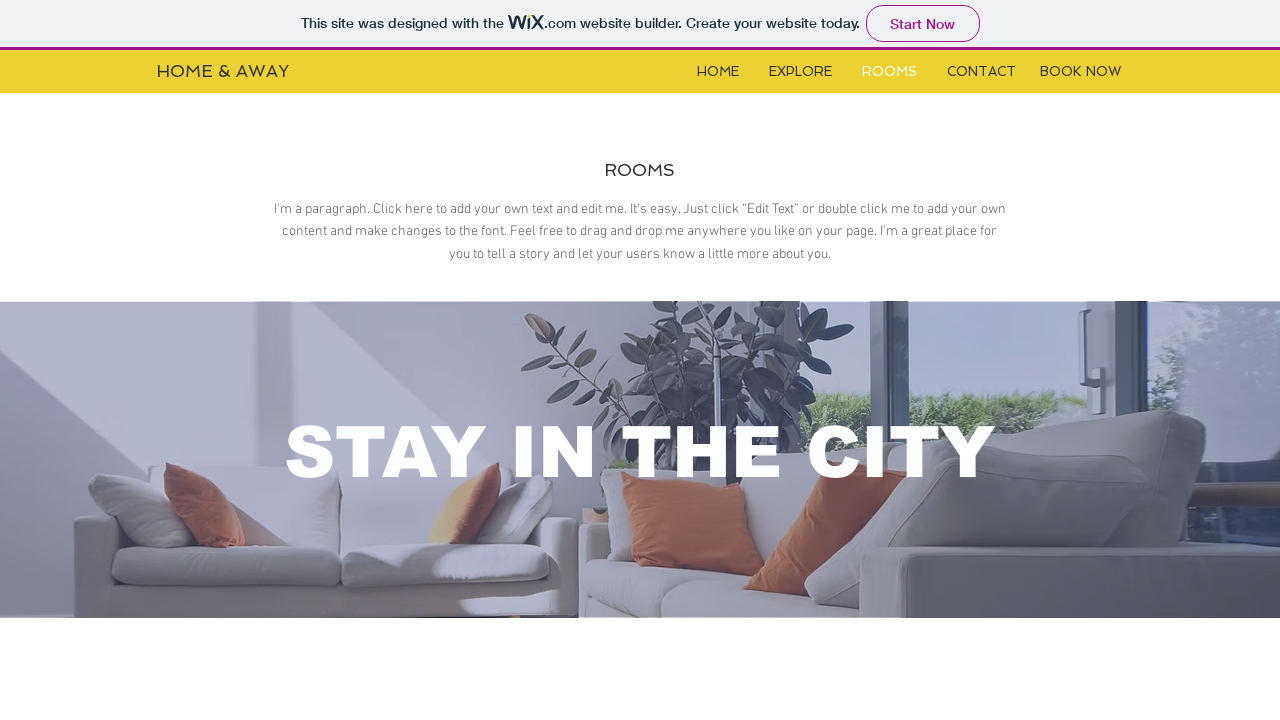

Verified that the current URL is https://ancabota09.wixsite.com/intern/rooms
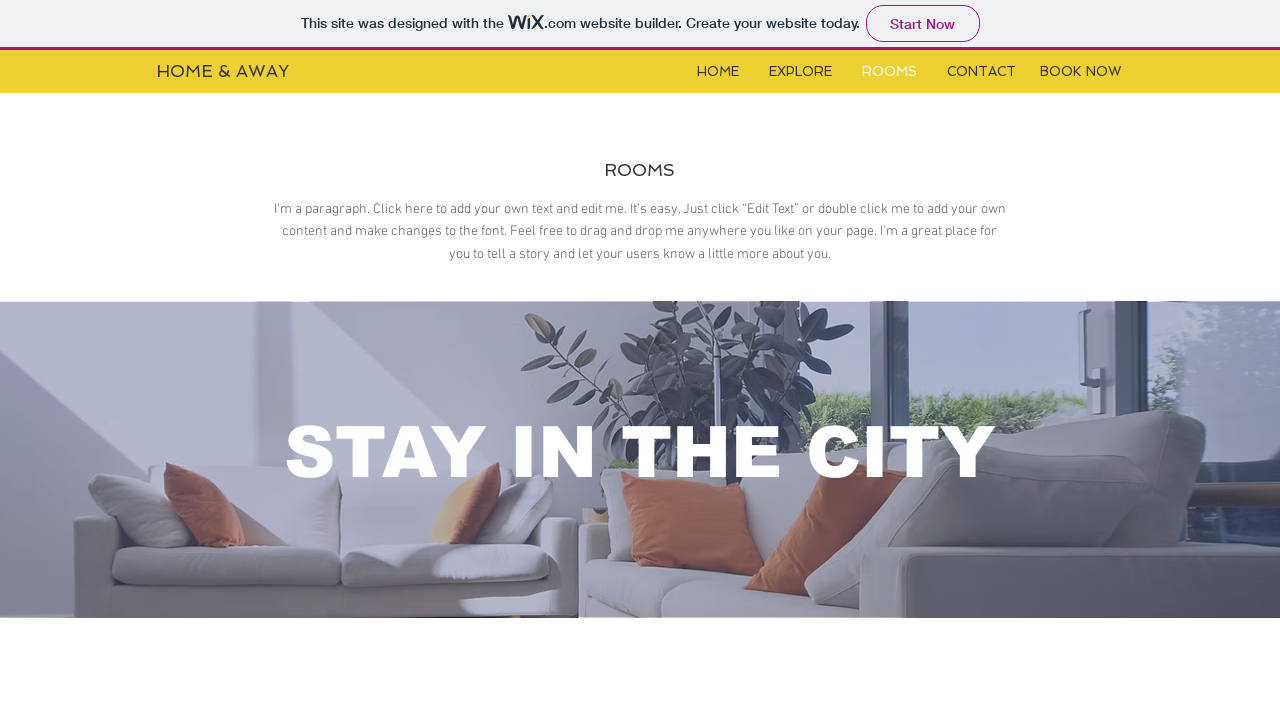

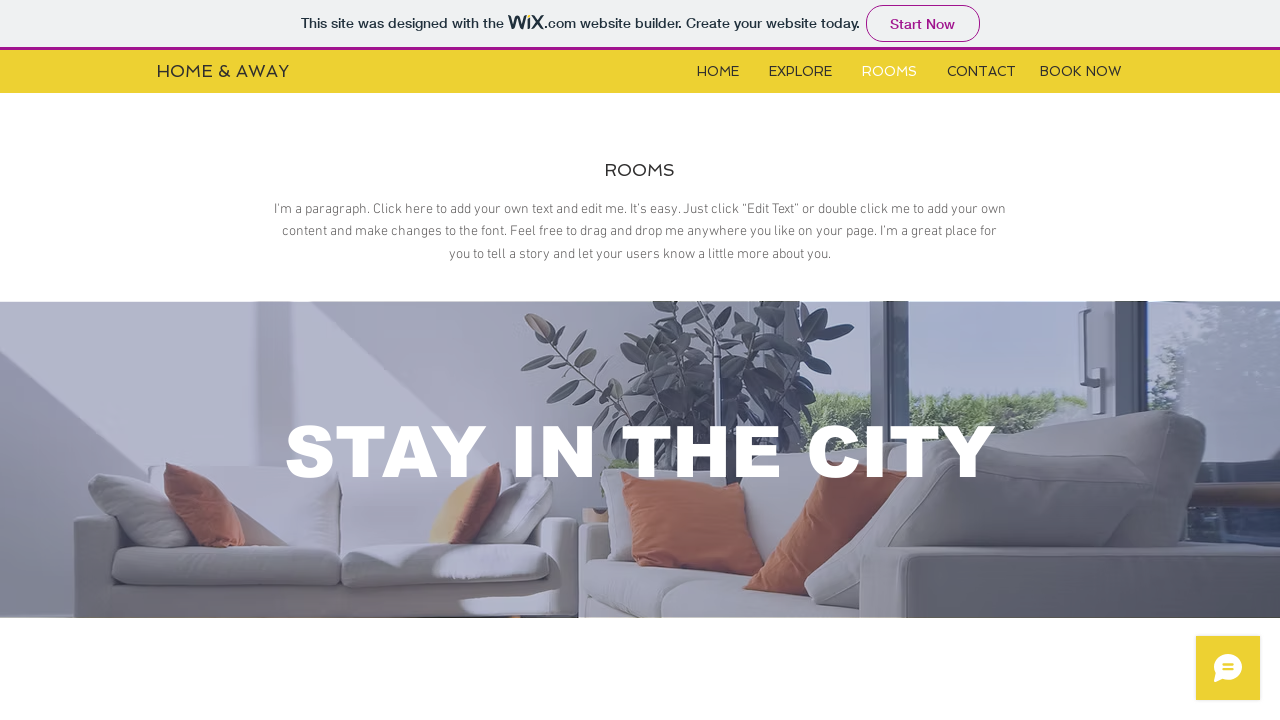